Tests form authentication page by submitting with blank credentials and verifying the error message about invalid username is displayed

Starting URL: https://the-internet.herokuapp.com/

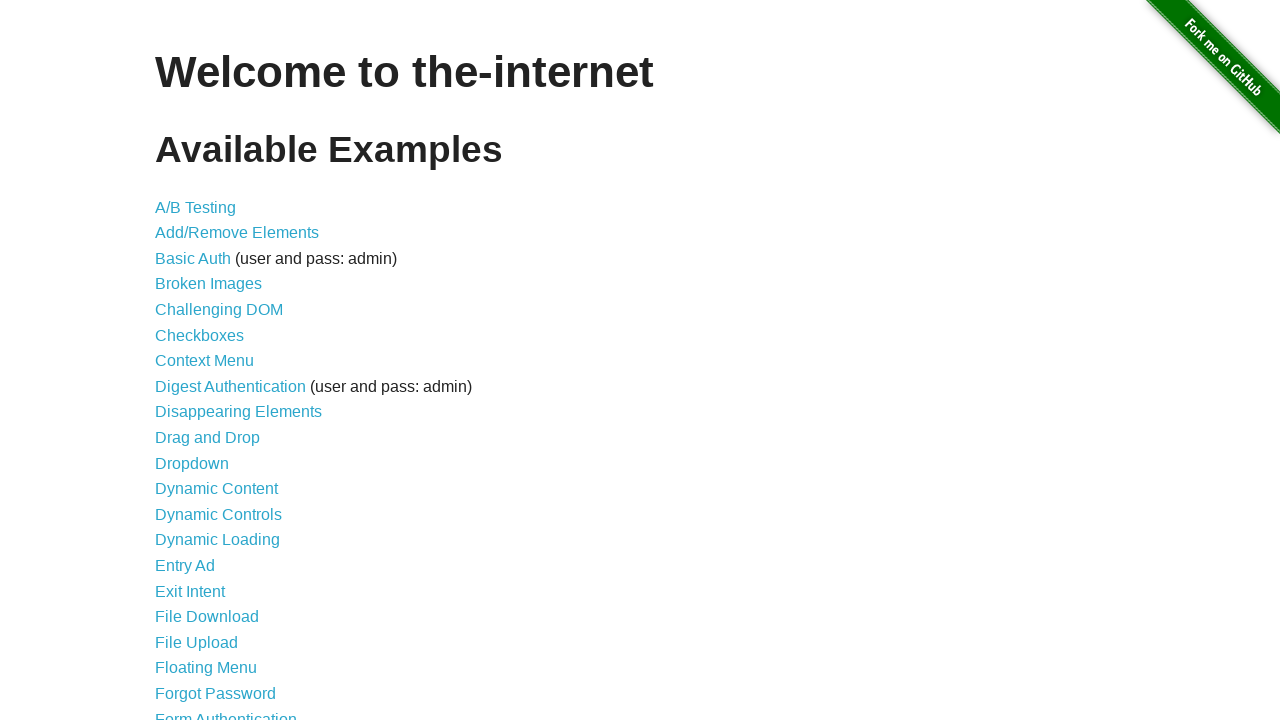

Clicked on Form Authentication link at (226, 712) on text=Form Authentication
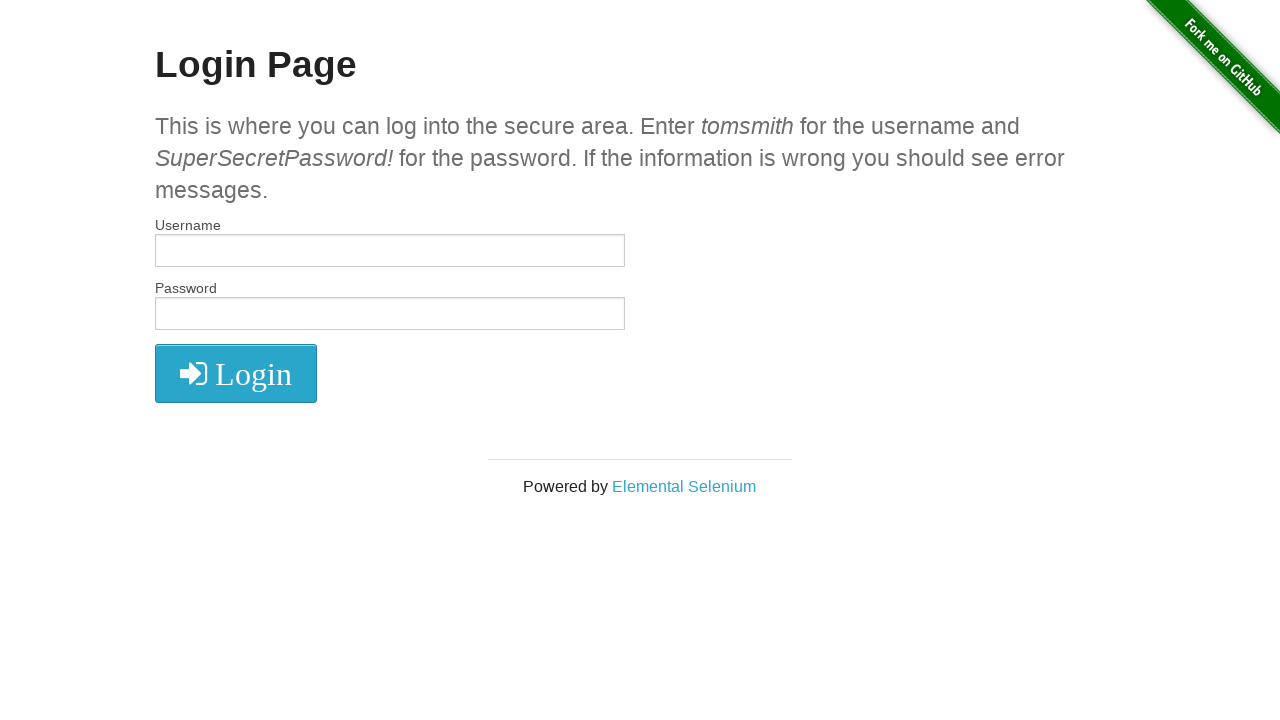

Clicked submit button with blank credentials at (236, 373) on xpath=//button
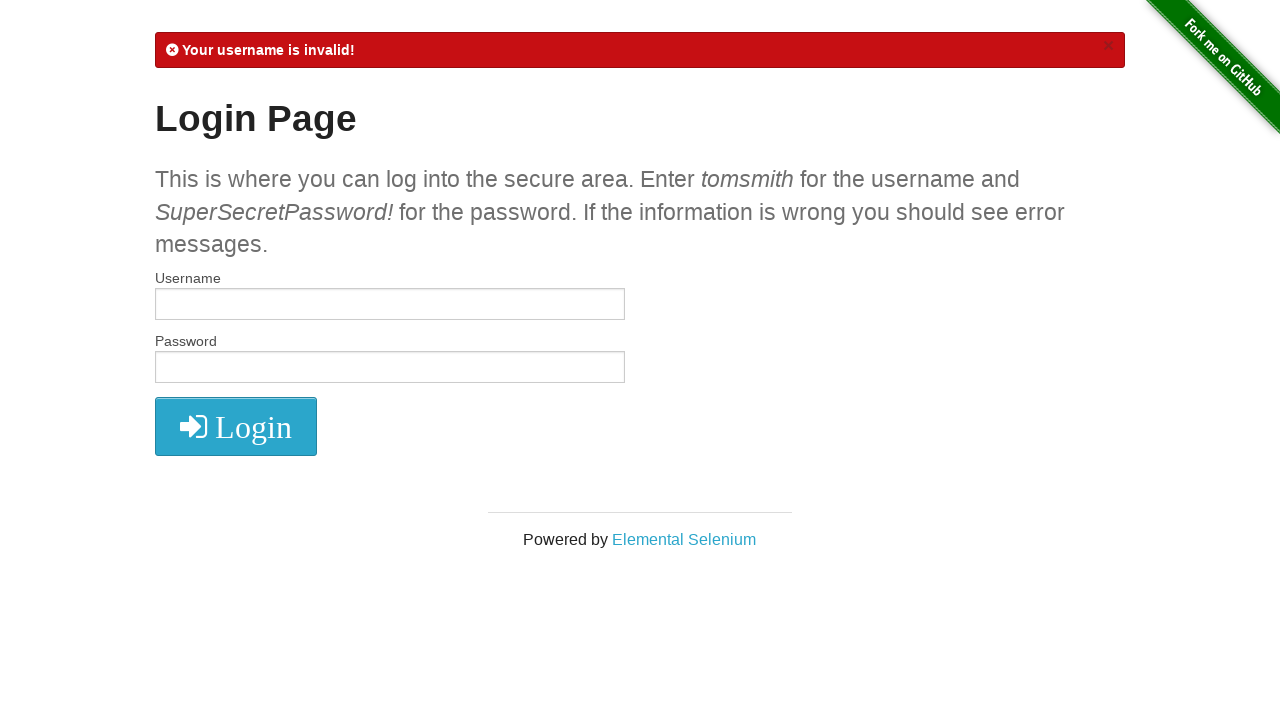

Flash message element loaded
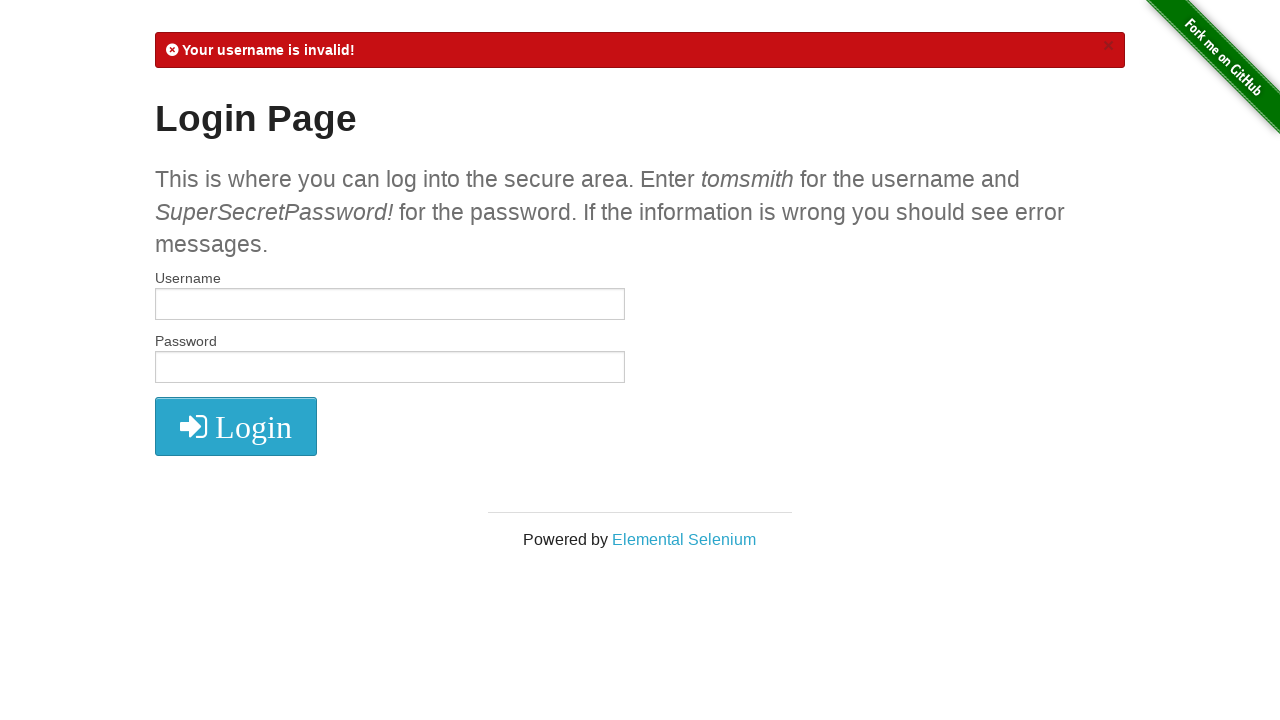

Retrieved flash message text content
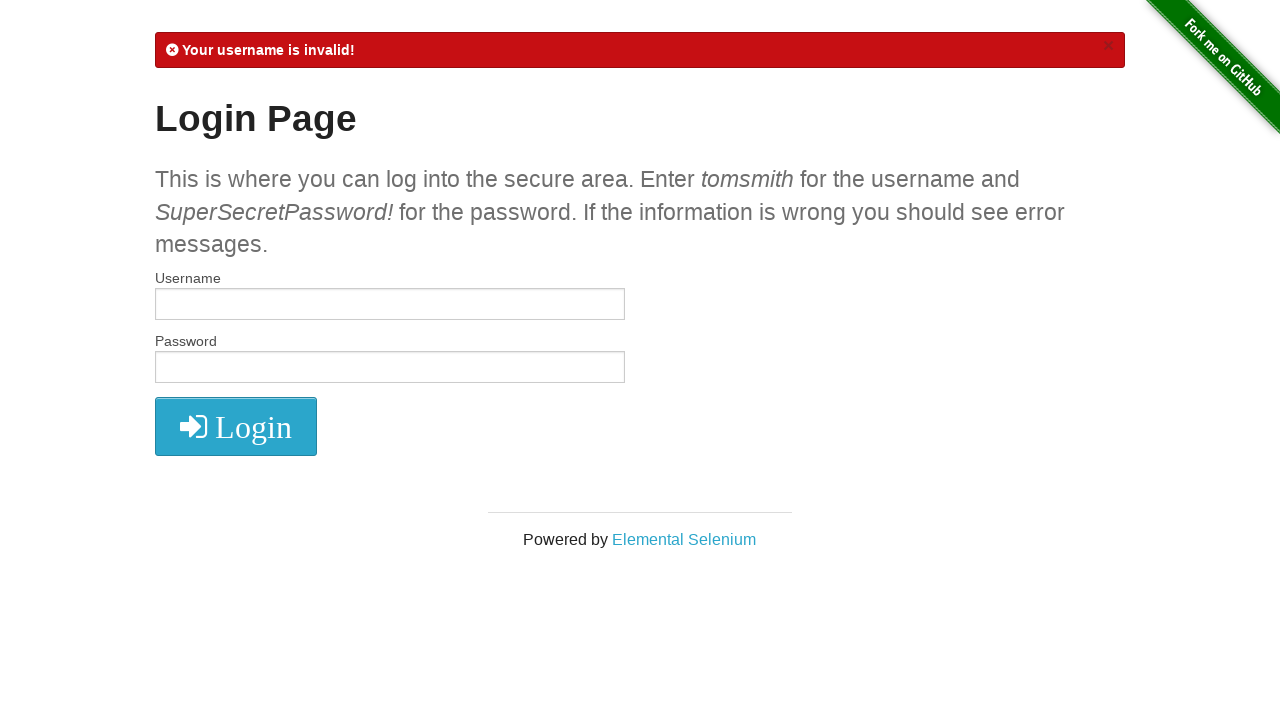

Verified error message contains 'Your username is invalid'
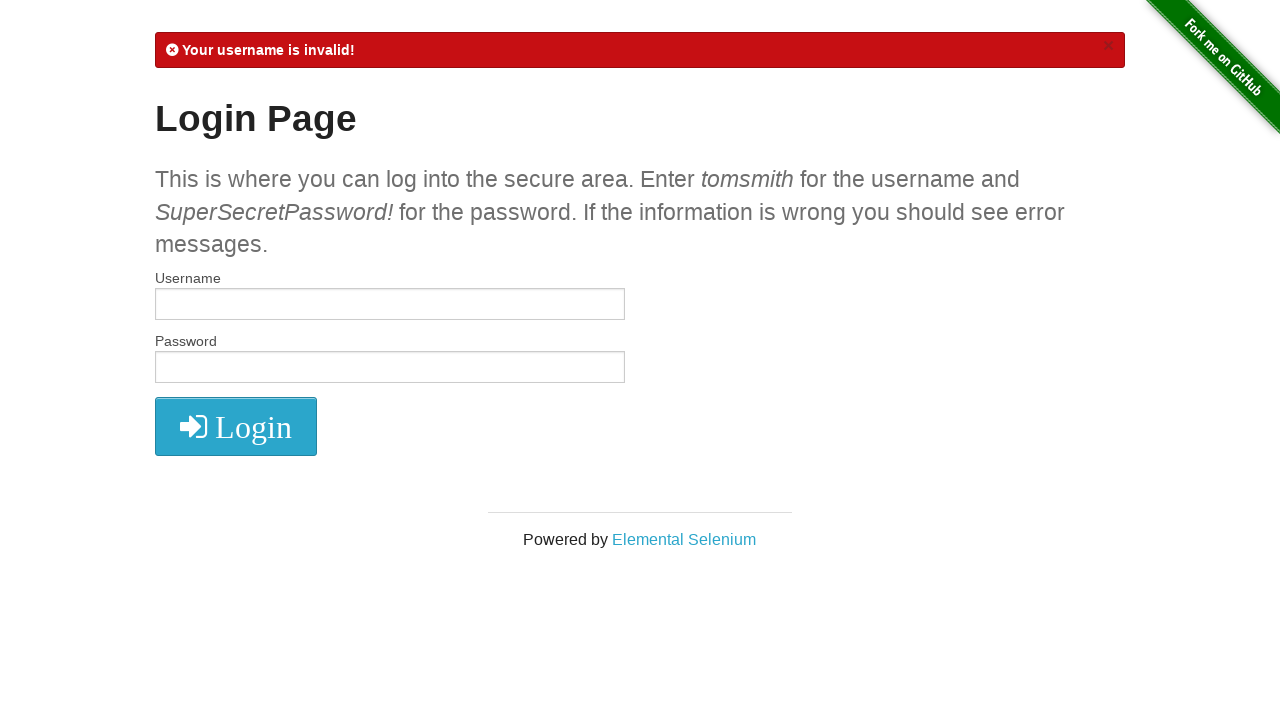

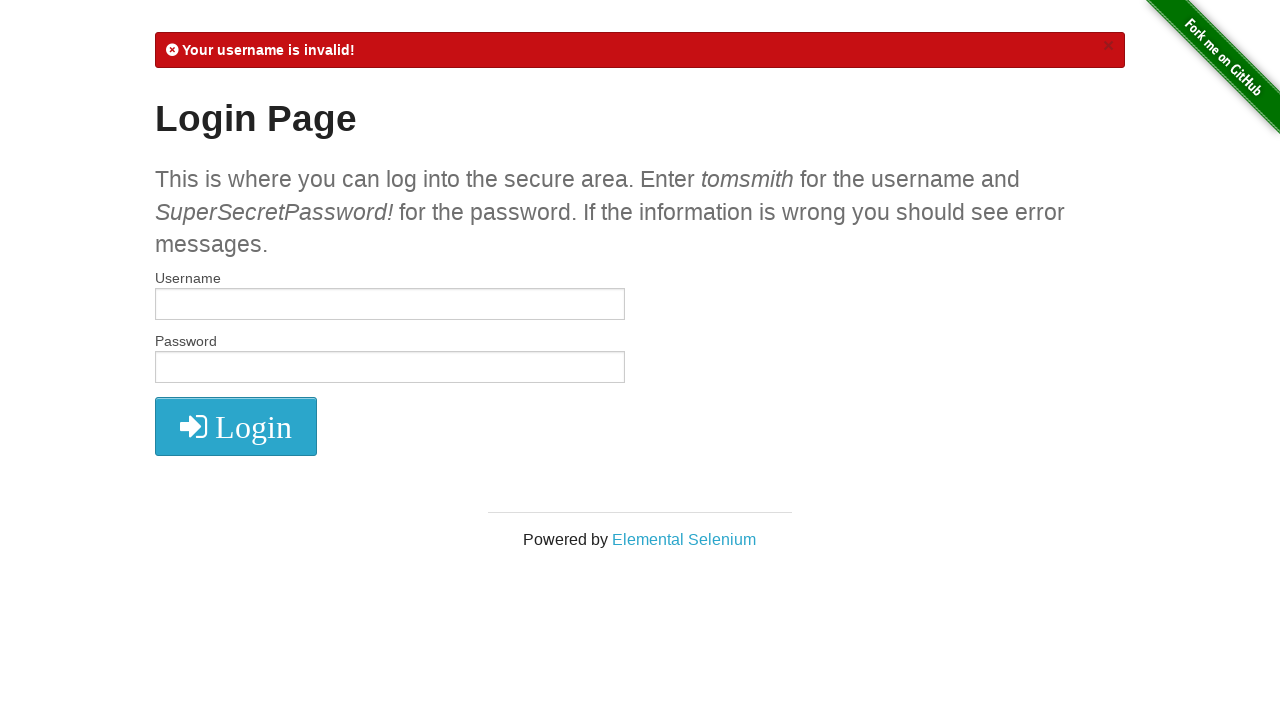